Tests clicking a button that changes color upon successful click

Starting URL: http://www.uitestingplayground.com/click

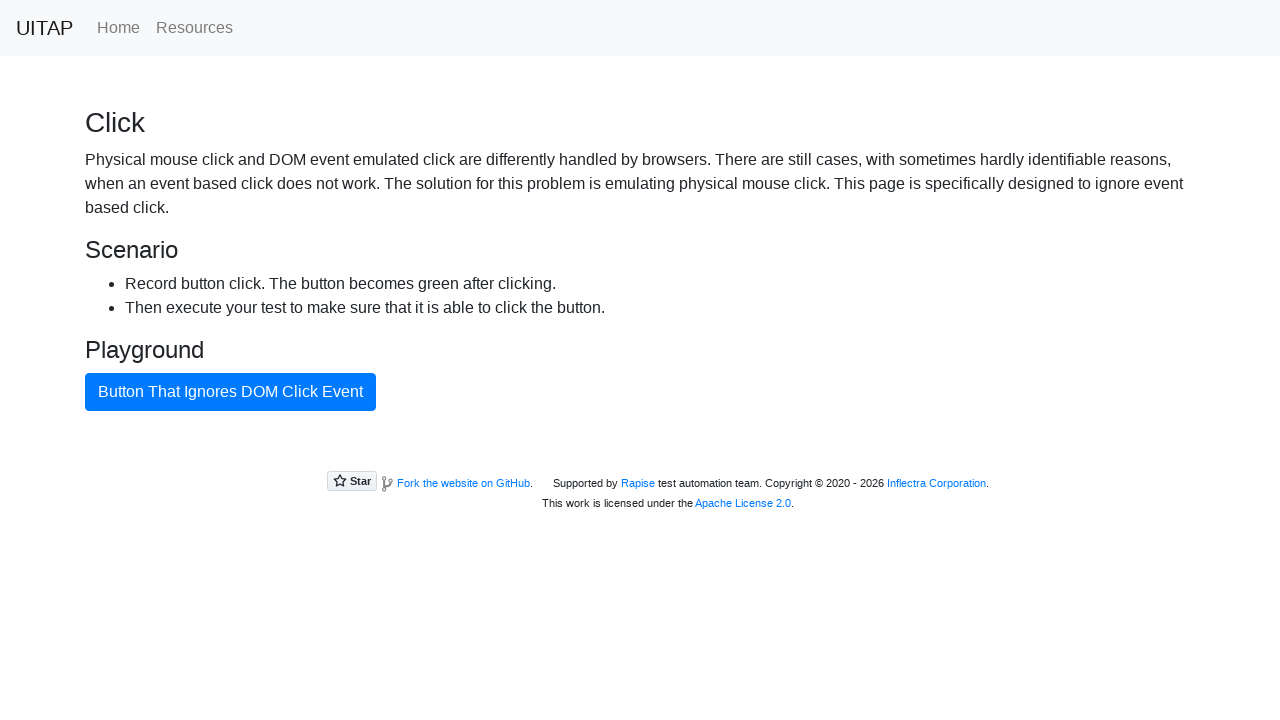

Clicked the bad button at (230, 392) on #badButton
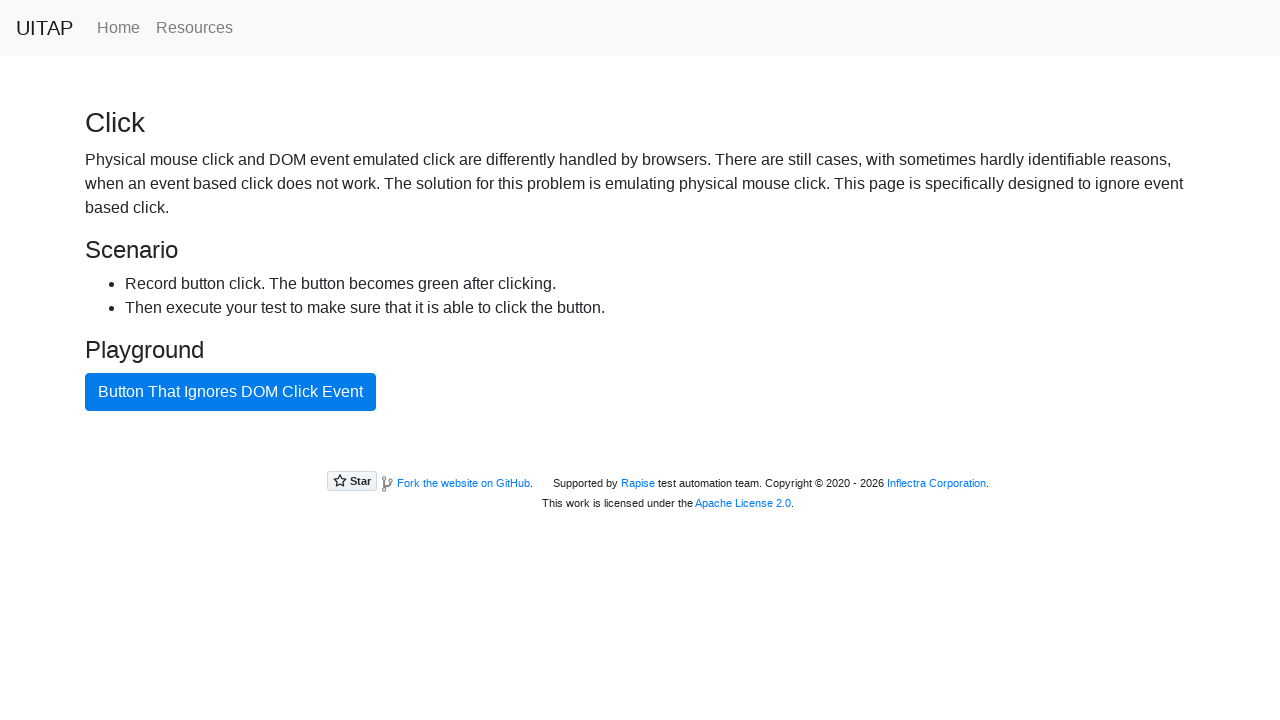

Button changed color to success state
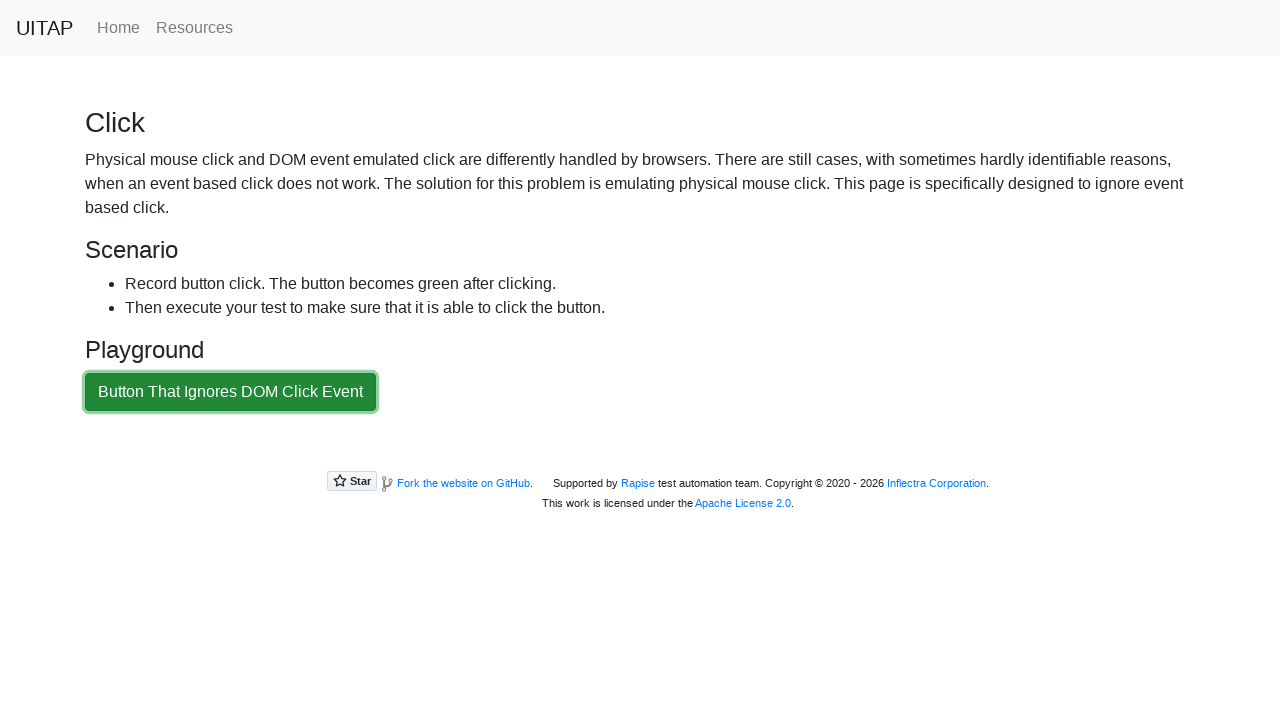

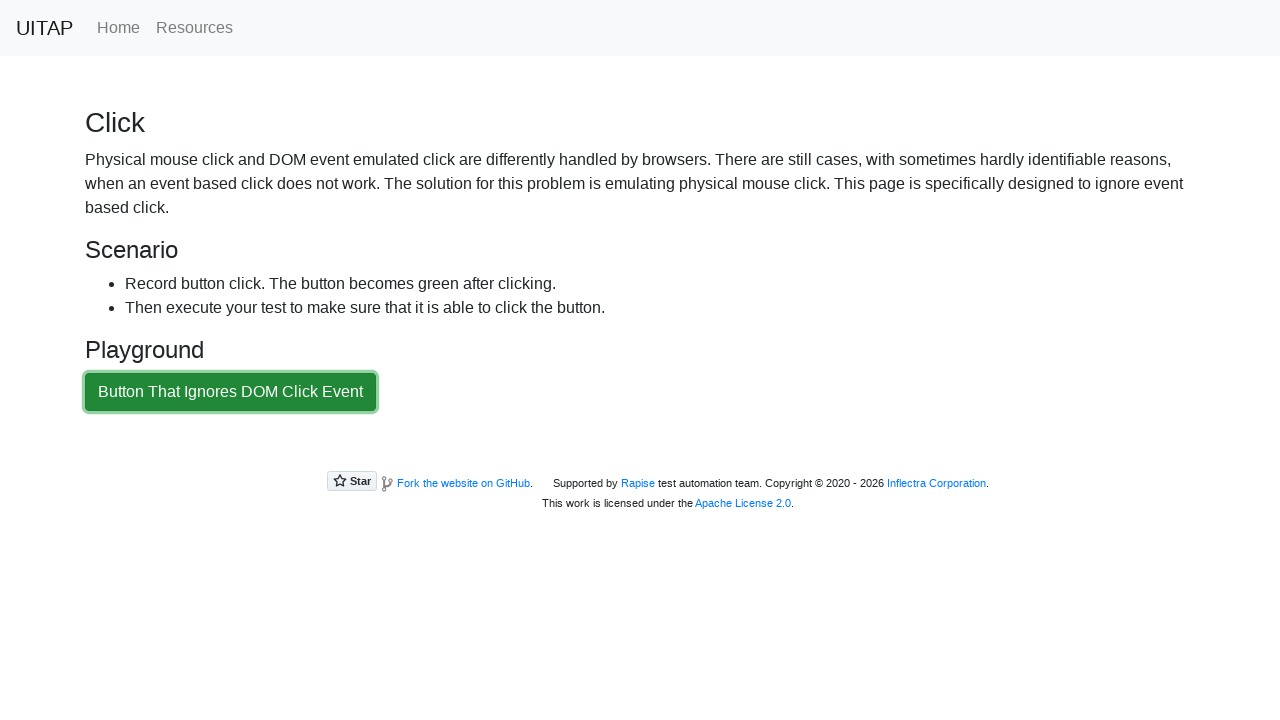